Tests the search functionality for ministers and senior officials on GOV.UK by searching for "Churchill" and verifying the results show Sir Winston Churchill.

Starting URL: https://www.gov.uk/government/people

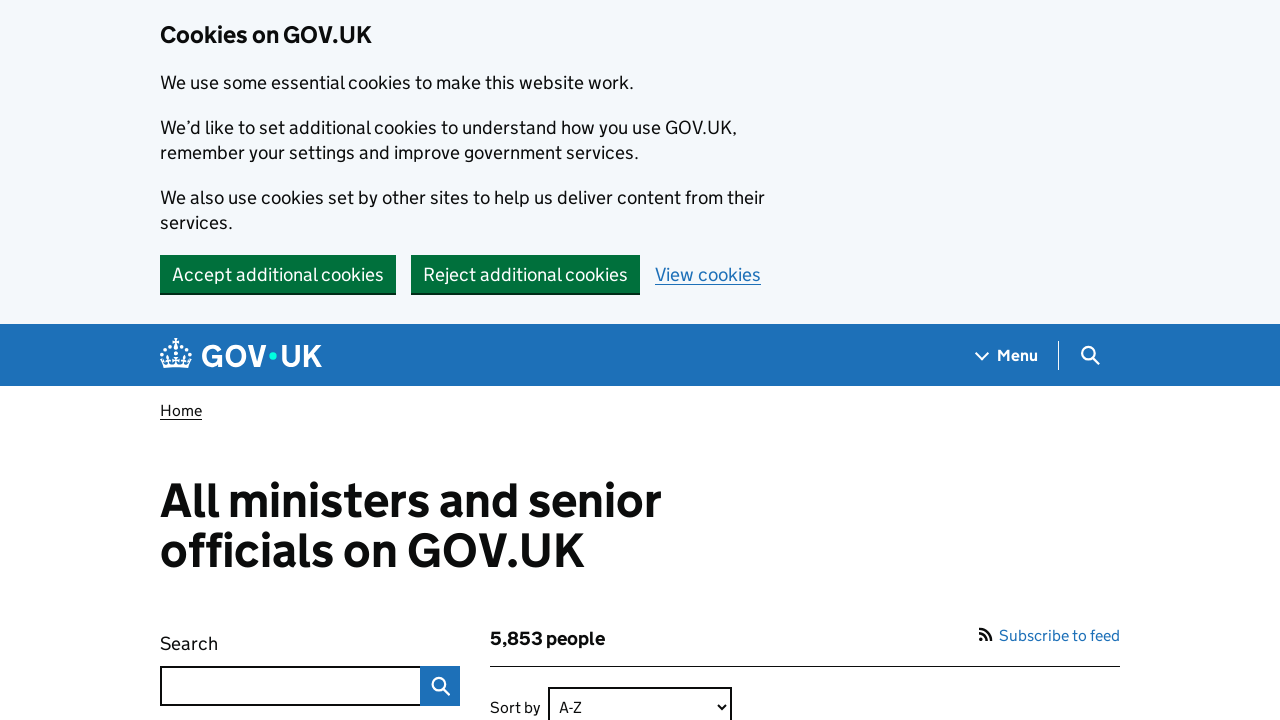

Page heading 'All ministers and senior officials on GOV.UK' is visible
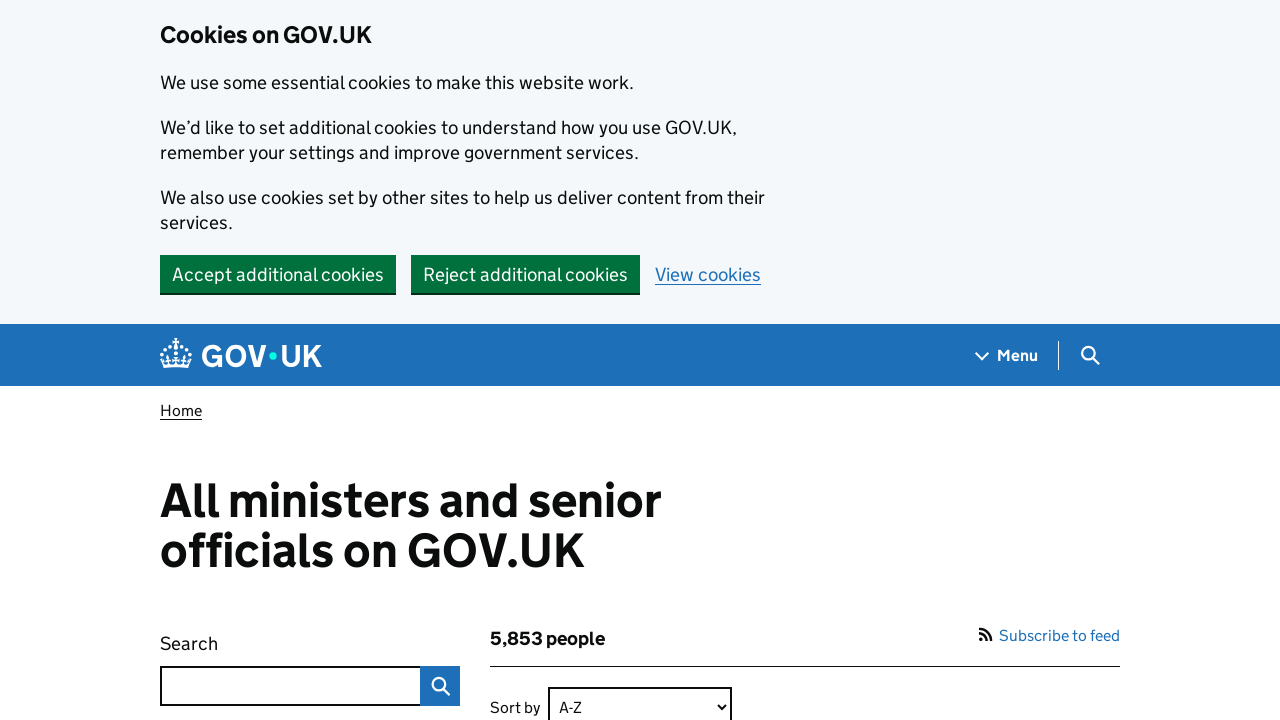

Located search box element
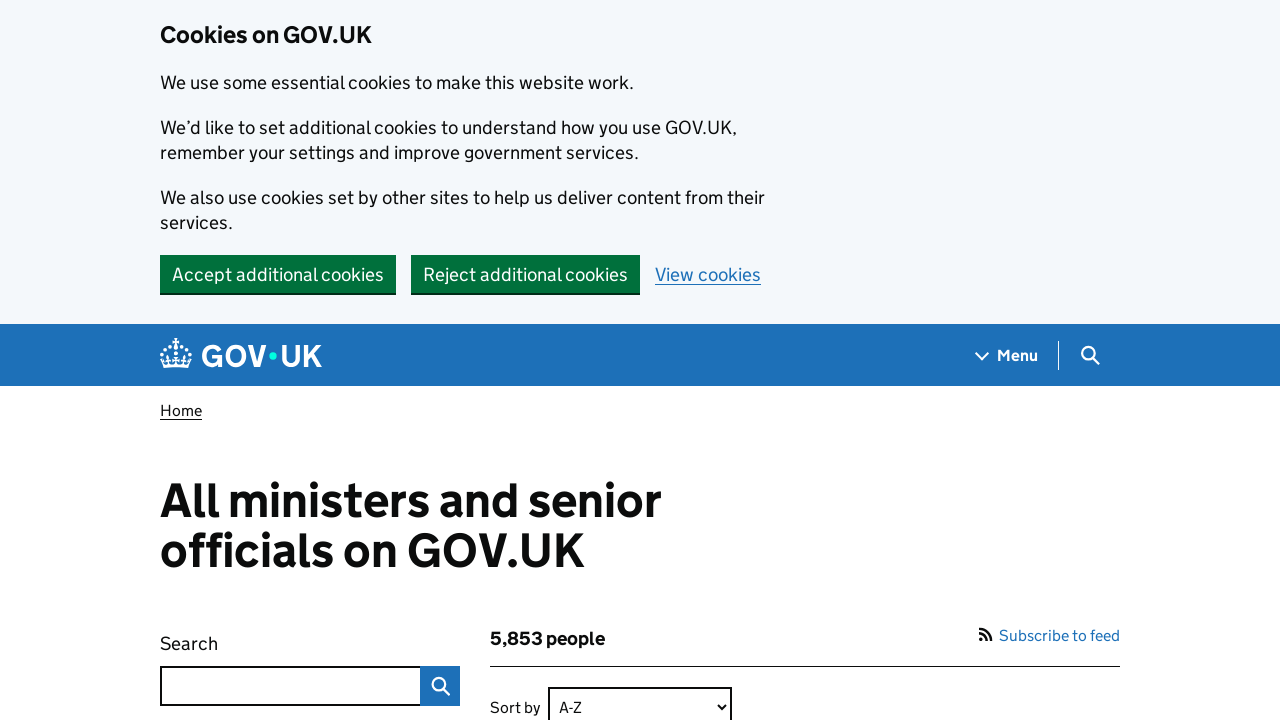

Filled search box with 'Churchill' on internal:role=search >> internal:role=searchbox[name="Search"i]
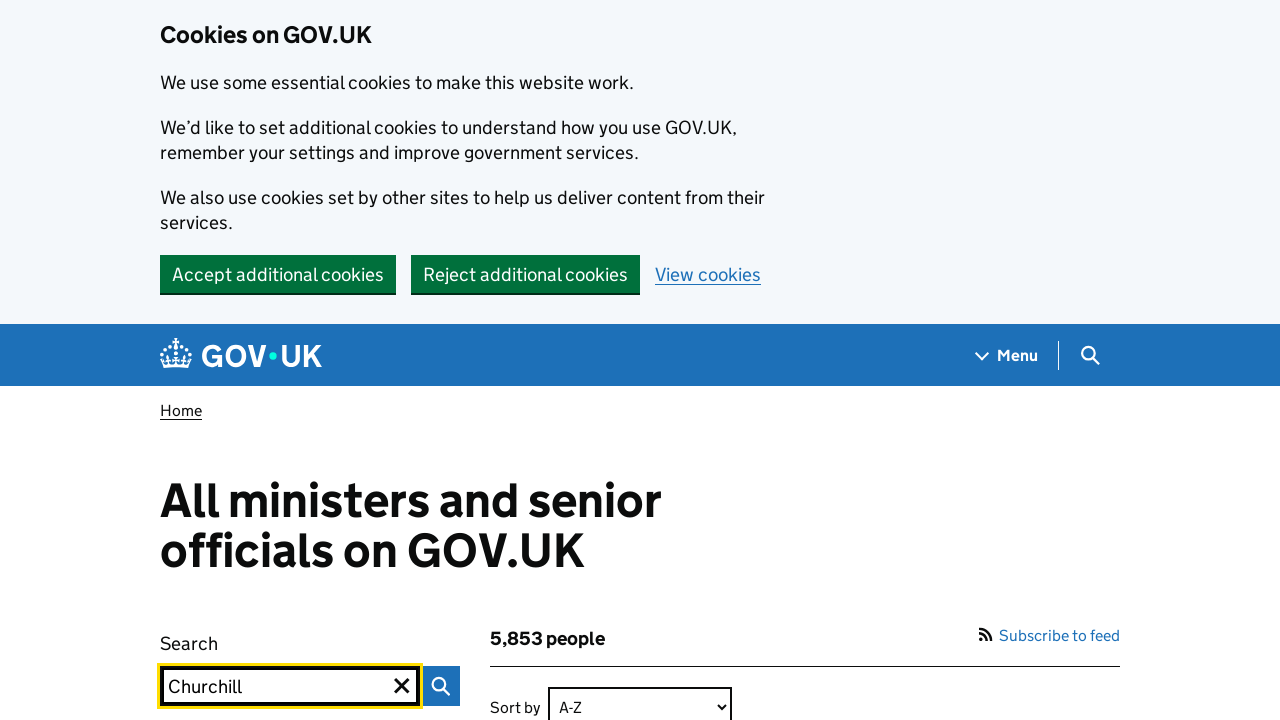

Clicked search button to search for 'Churchill' at (440, 686) on internal:role=search >> internal:role=button[name="Search"i]
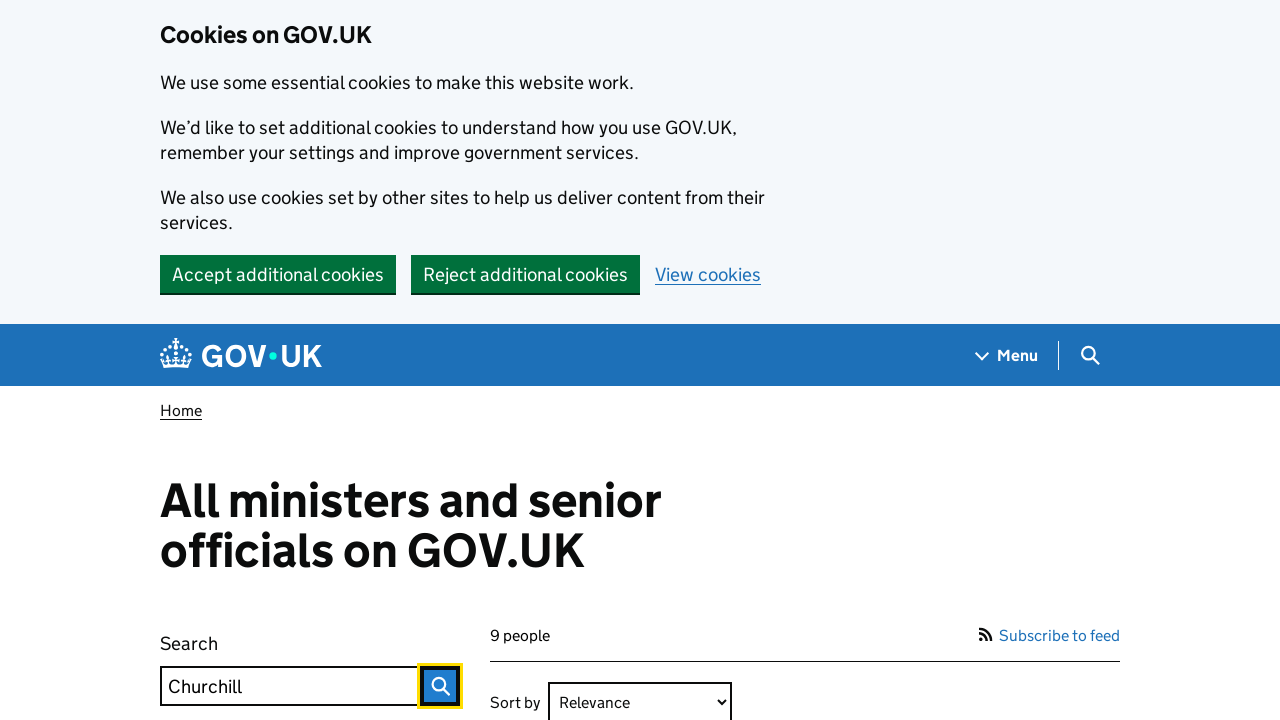

Search results loaded and 'Sir Winston Churchill' link is visible
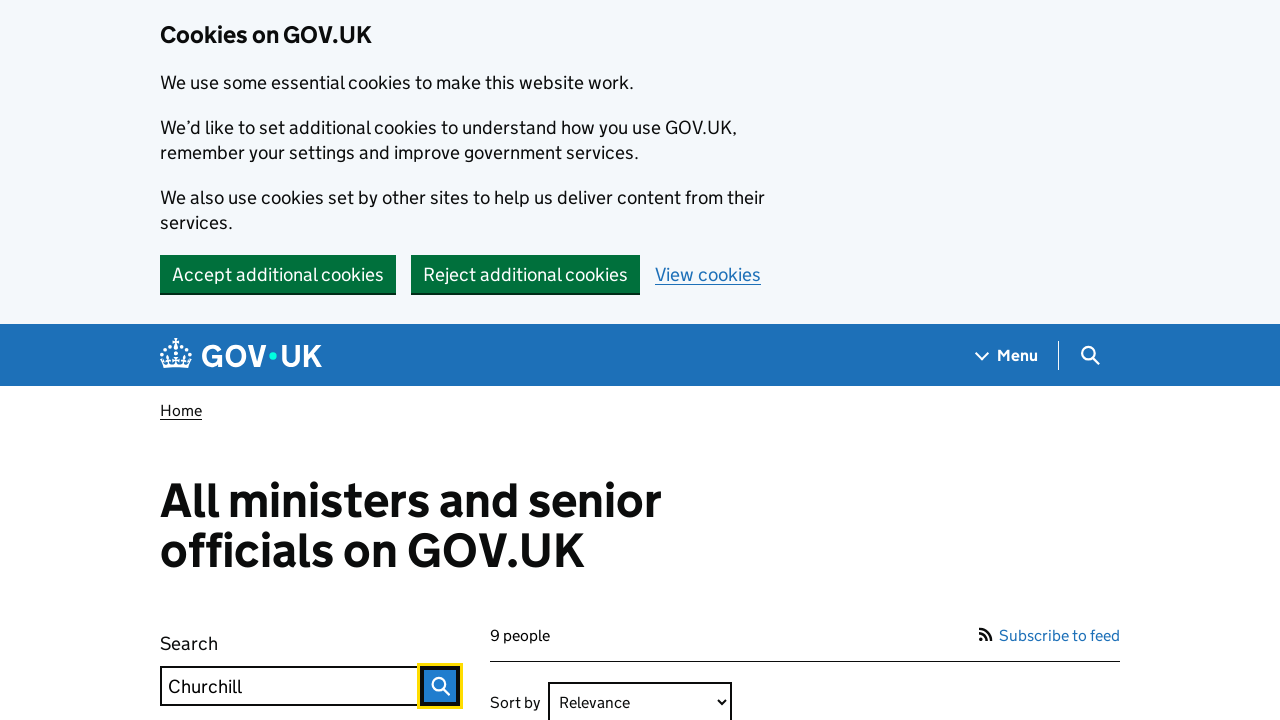

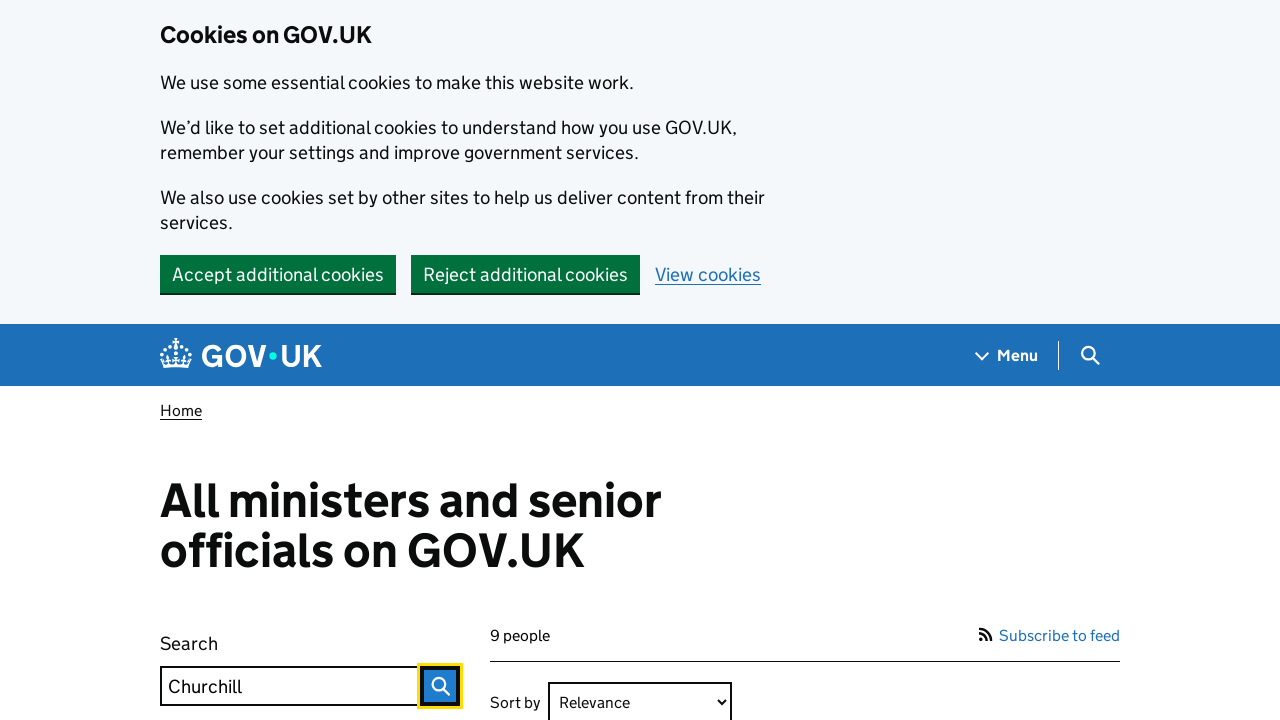